Tests click-and-hold mouse action by holding down the click on a link element and then releasing it after a brief pause.

Starting URL: https://example.com

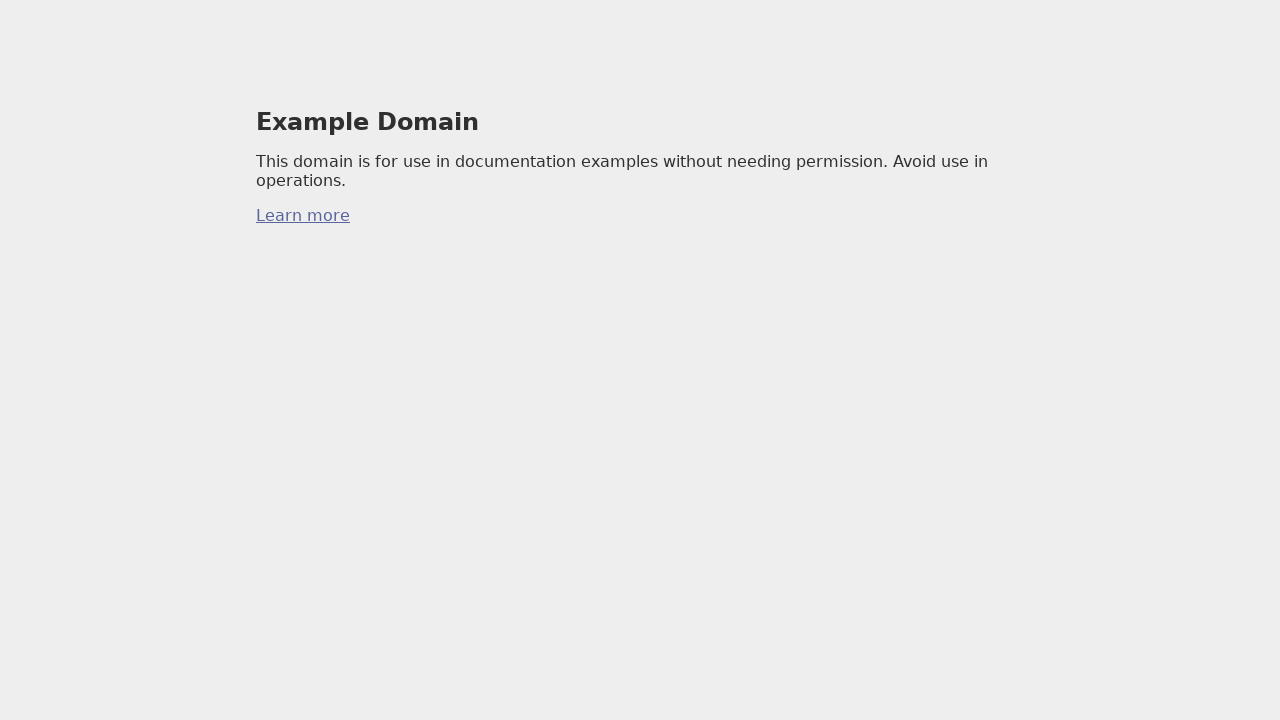

Located link element within paragraph
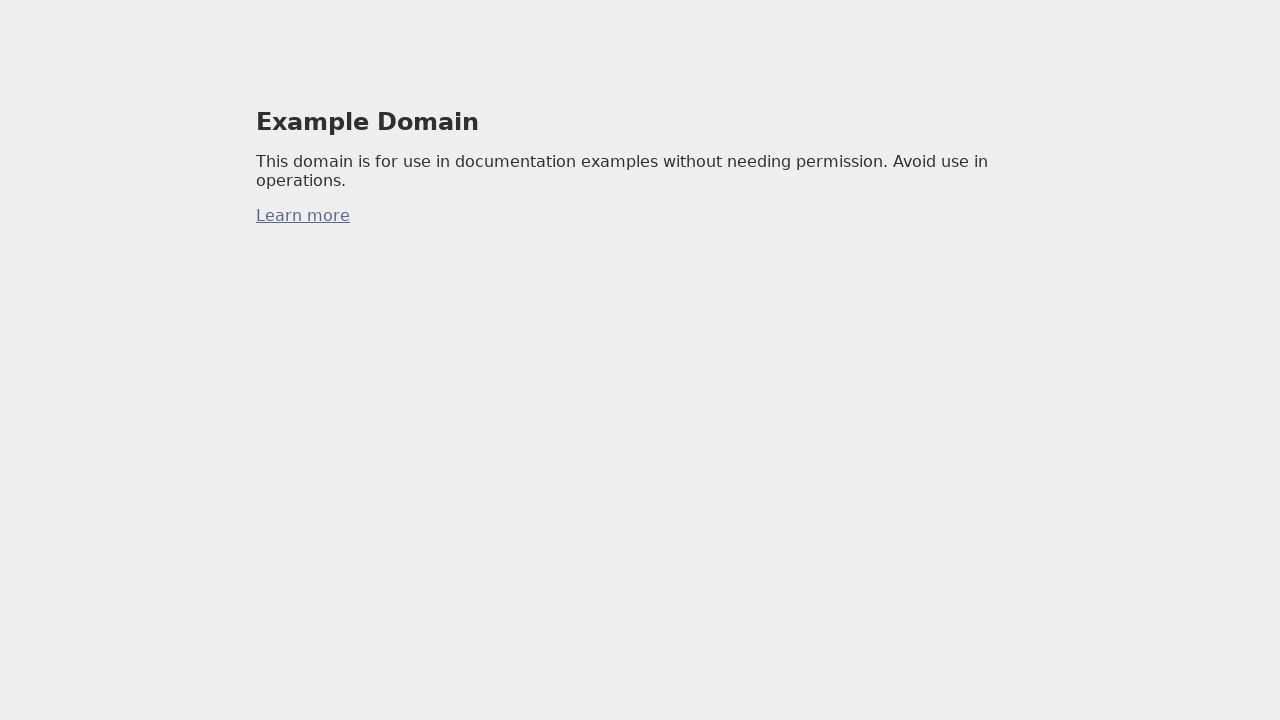

Hovered over link element at (303, 216) on p a
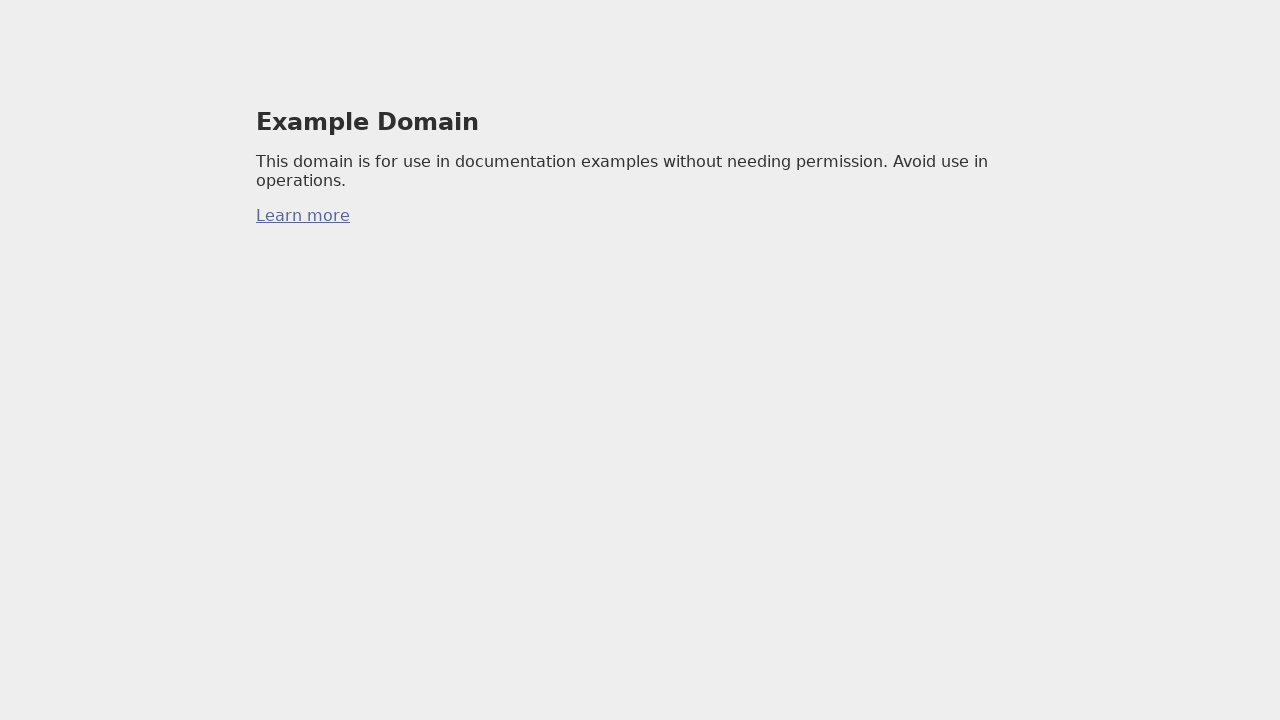

Pressed mouse button down to start click-and-hold action at (303, 216)
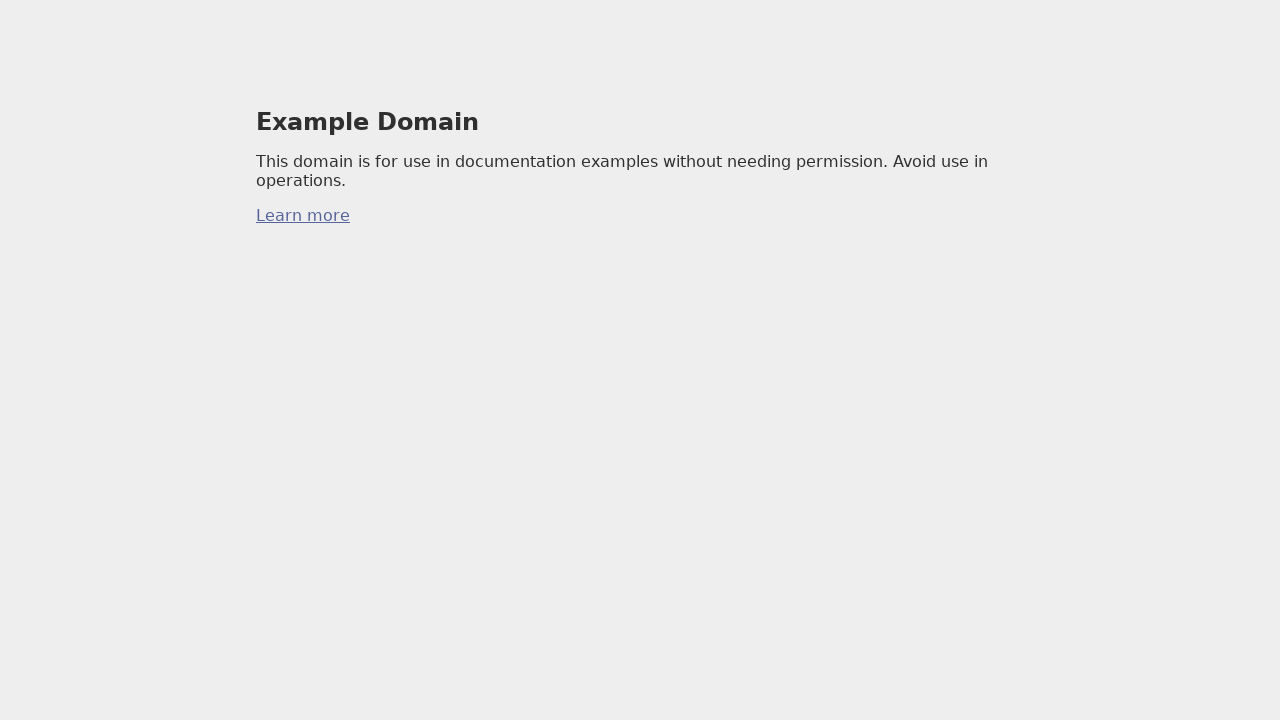

Held click for 3 seconds
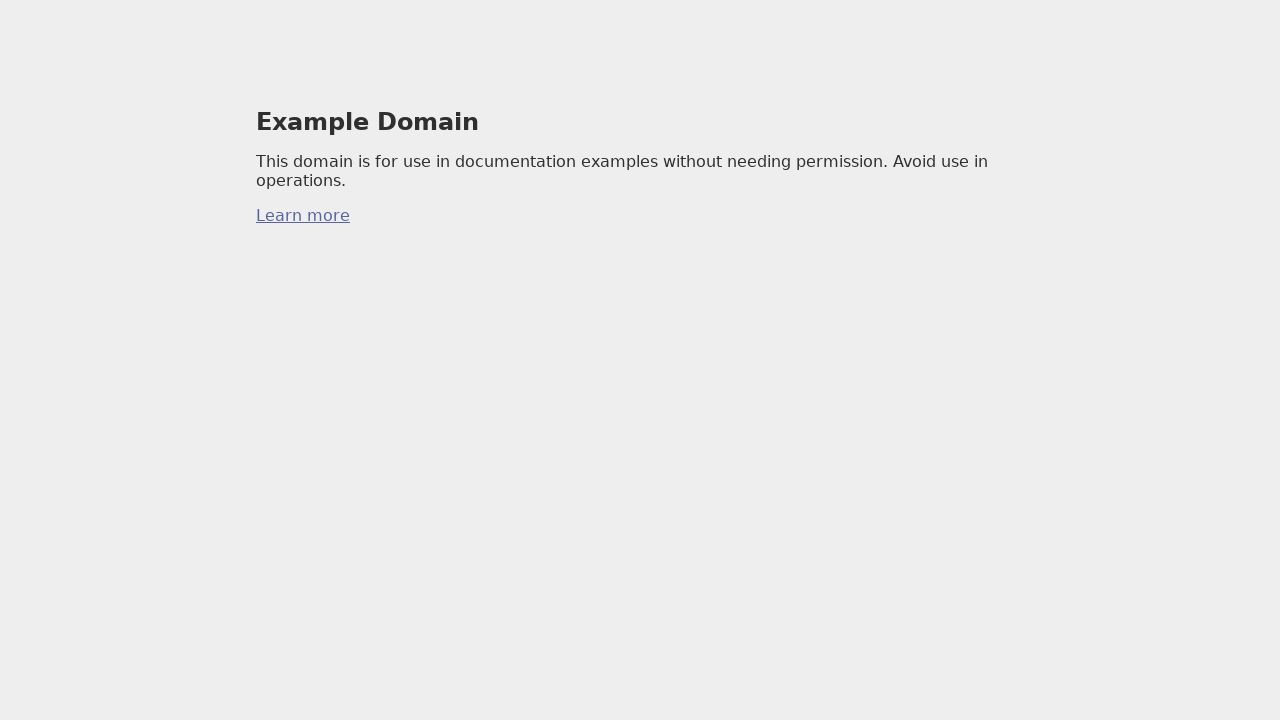

Released mouse button to complete click-and-hold action at (303, 216)
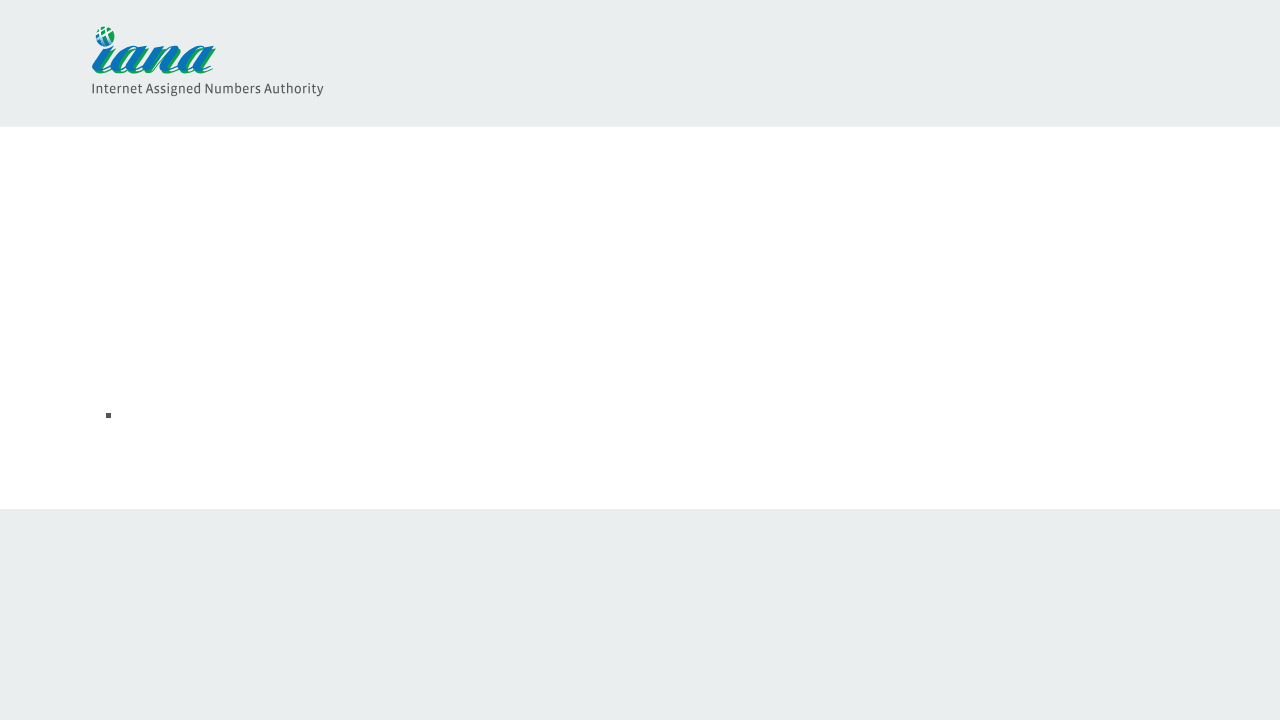

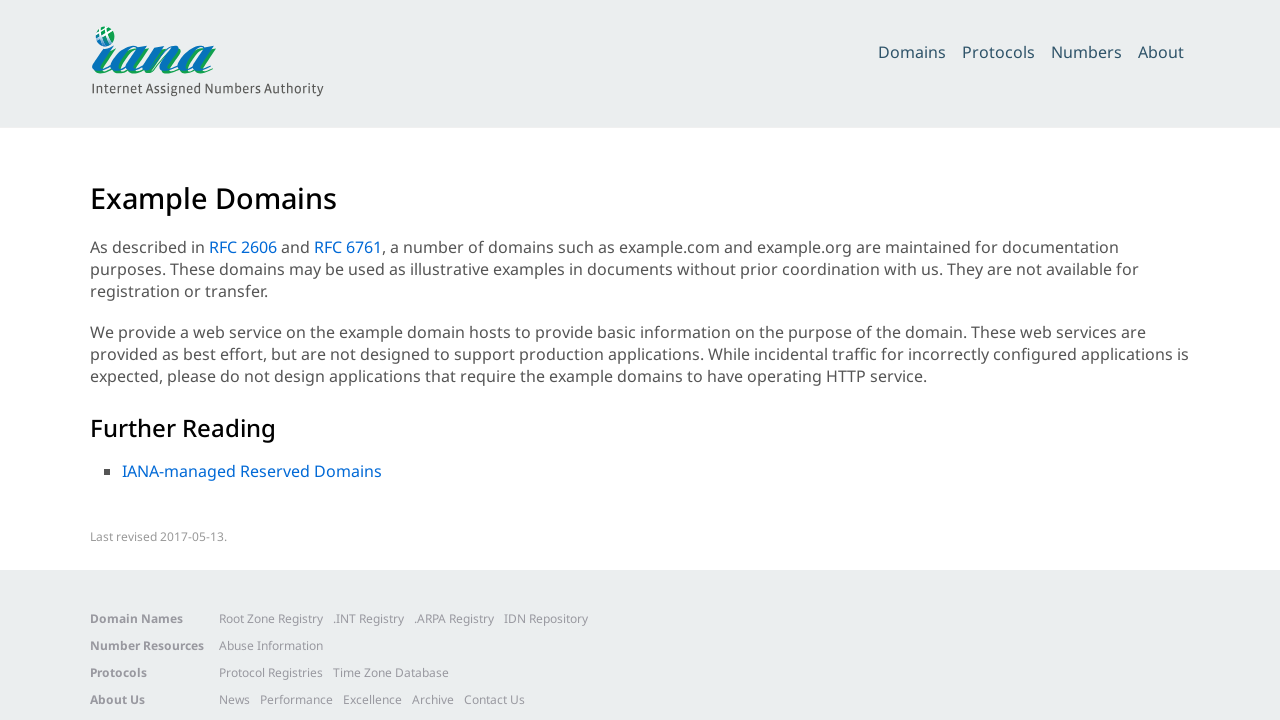